Tests alert handling functionality by triggering an alert dialog with OK/Cancel buttons and accepting it

Starting URL: https://demo.automationtesting.in/Alerts.html

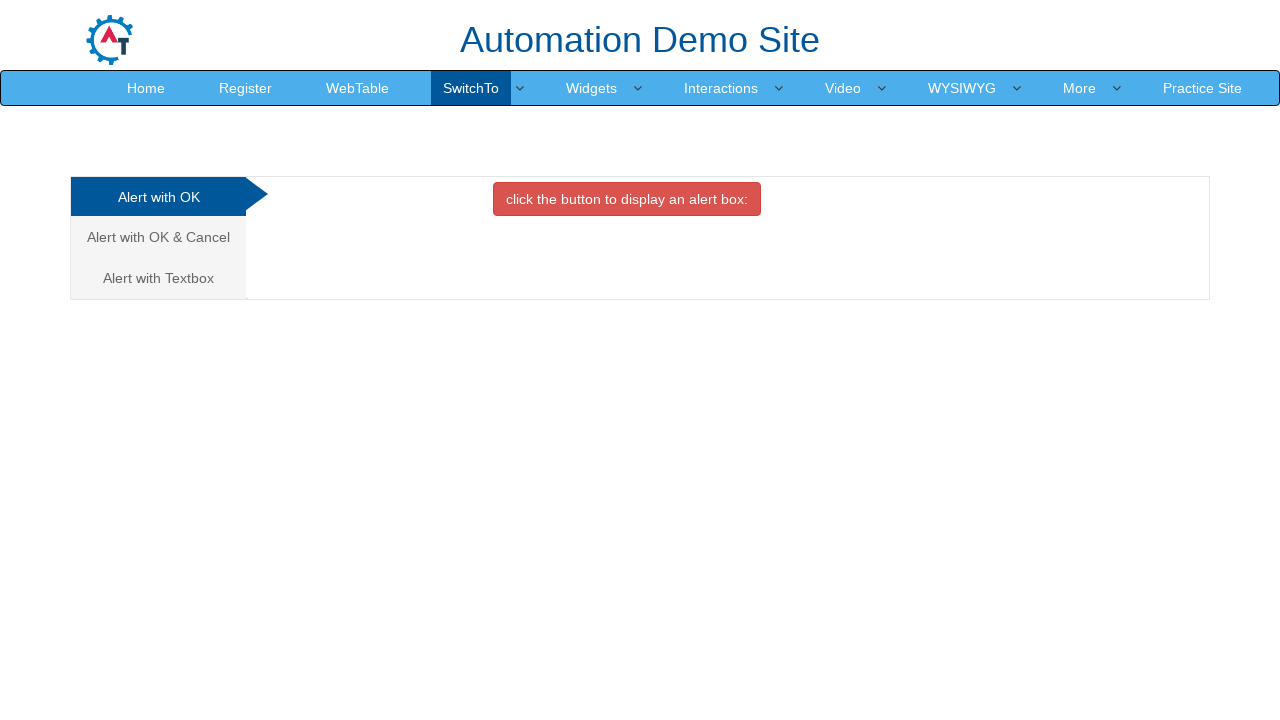

Clicked on the second tab to switch to alert with OK and Cancel at (158, 237) on (//a[@class='analystic'])[2]
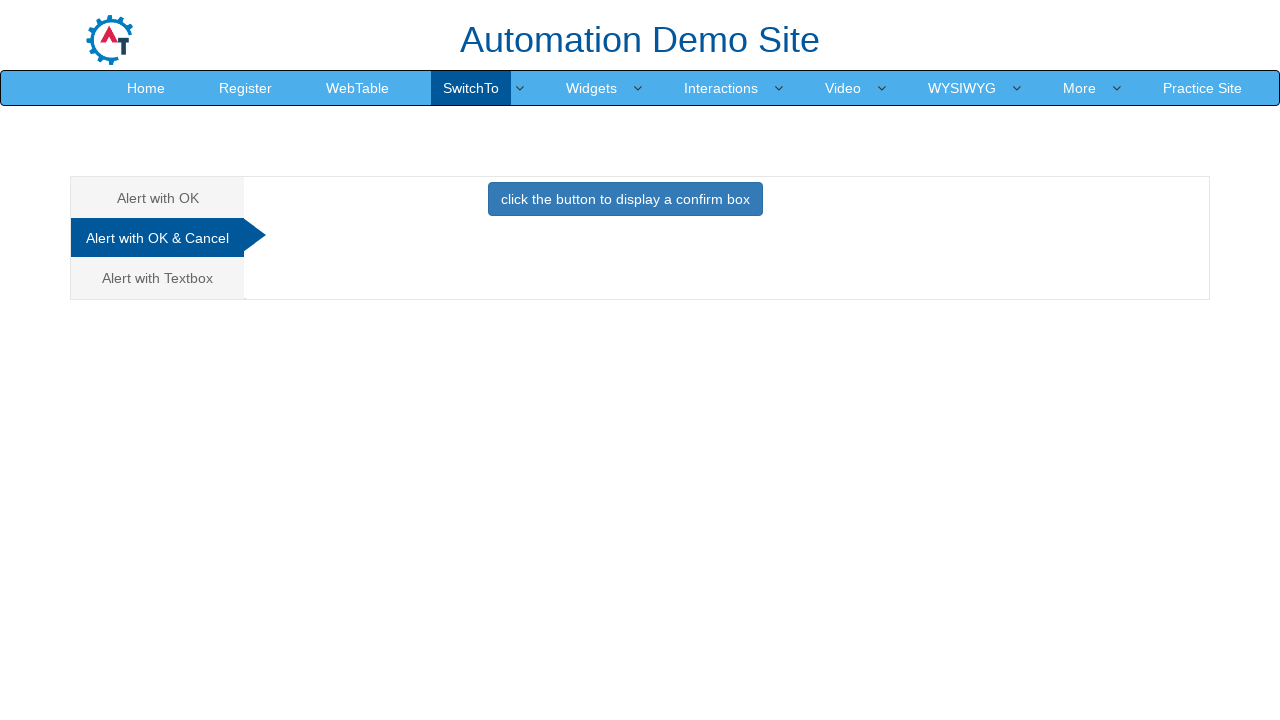

Clicked button to trigger the alert dialog at (625, 199) on xpath=//button[@class='btn btn-primary']
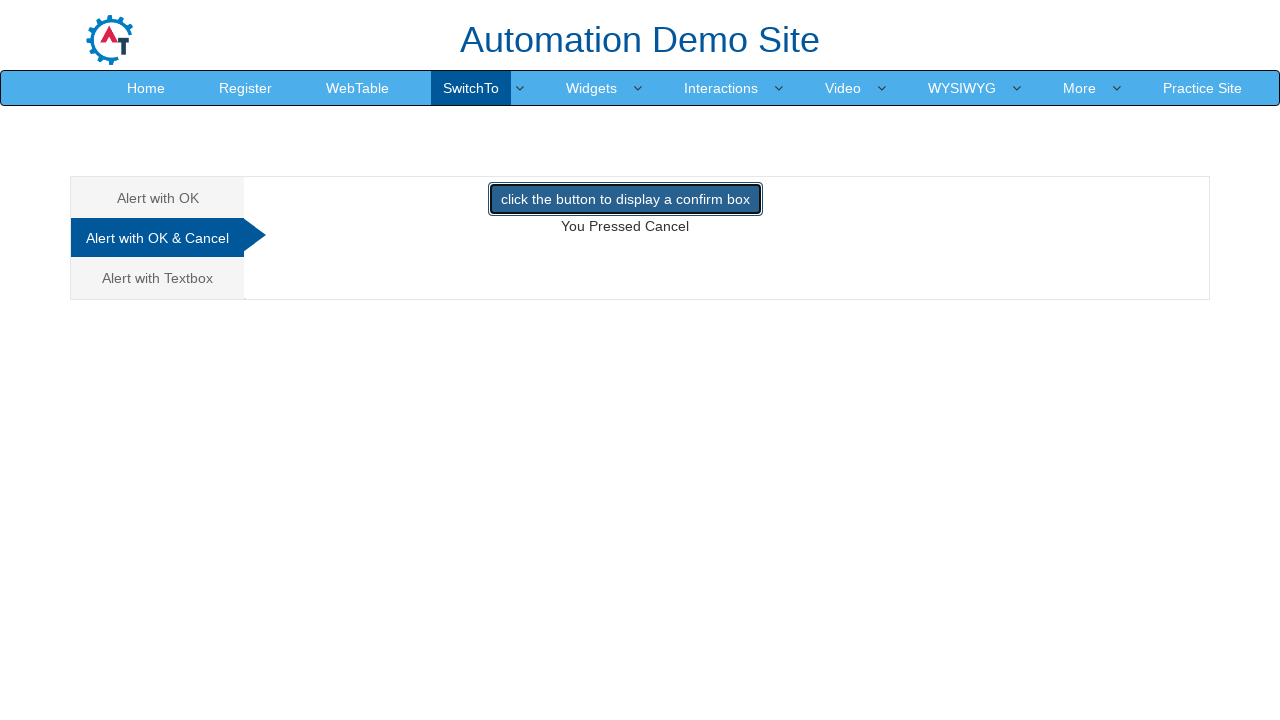

Set up dialog handler to accept the alert
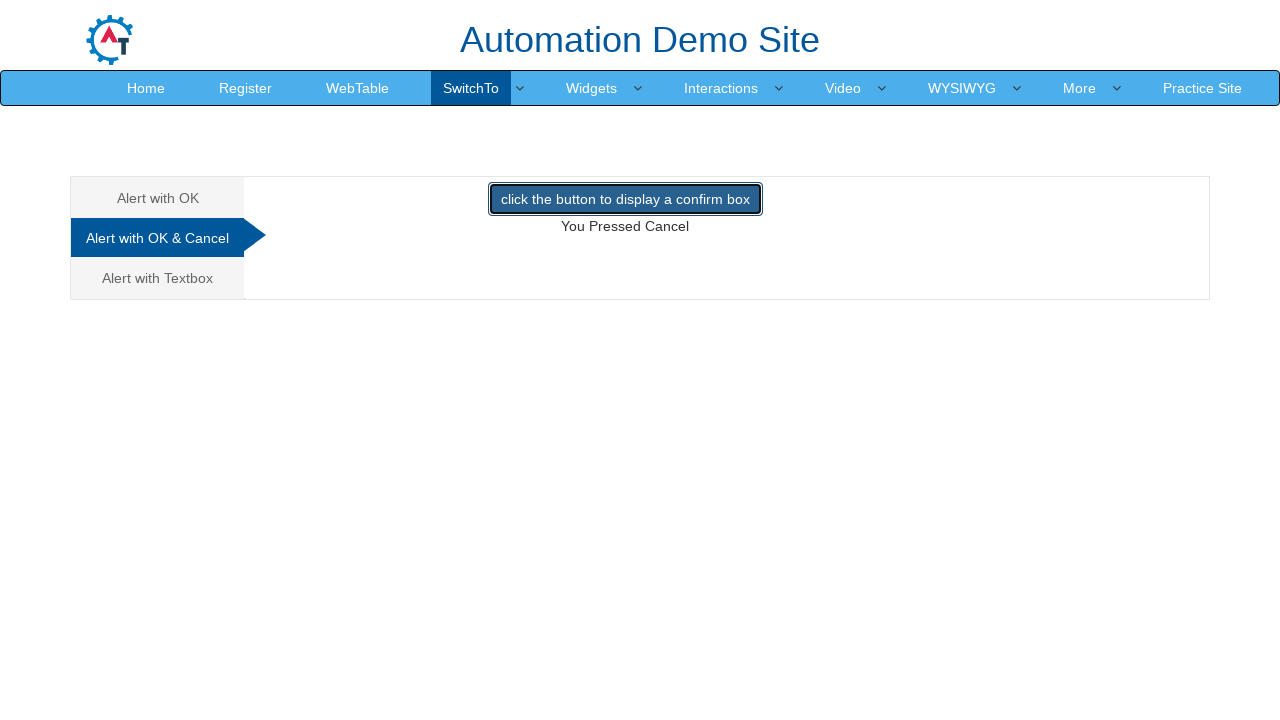

Waited for result text element to load
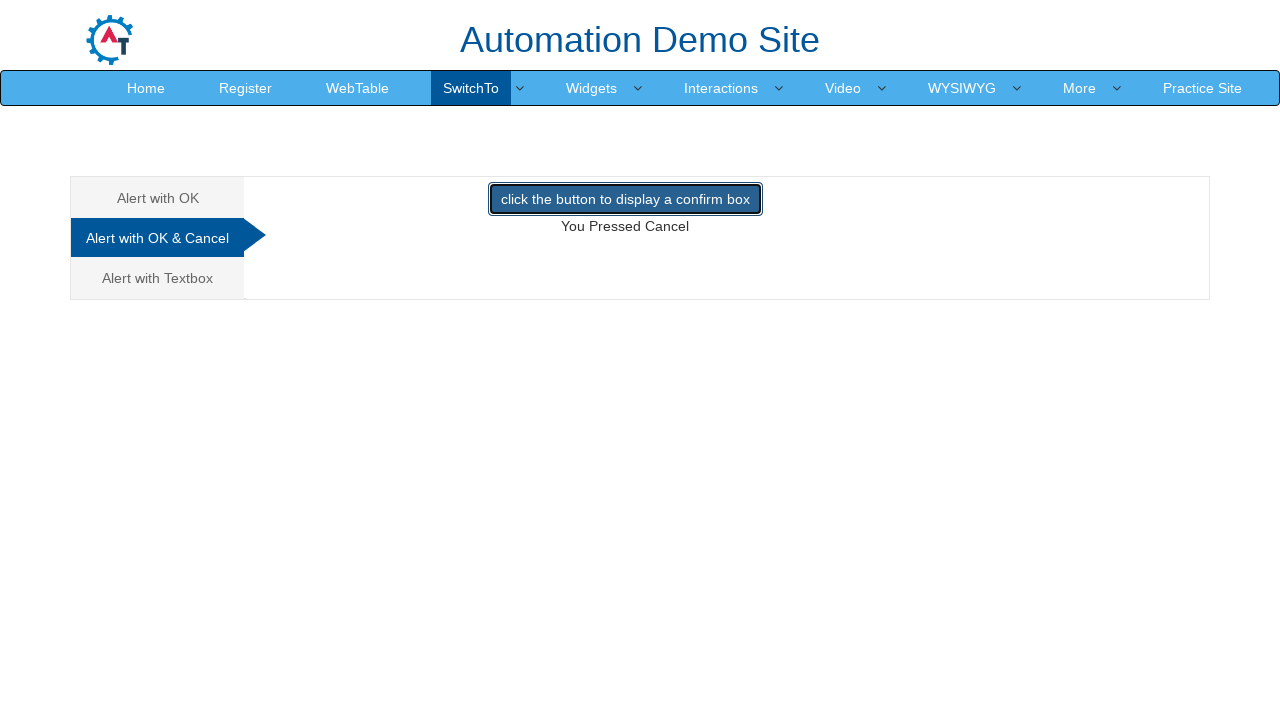

Retrieved result text from the page
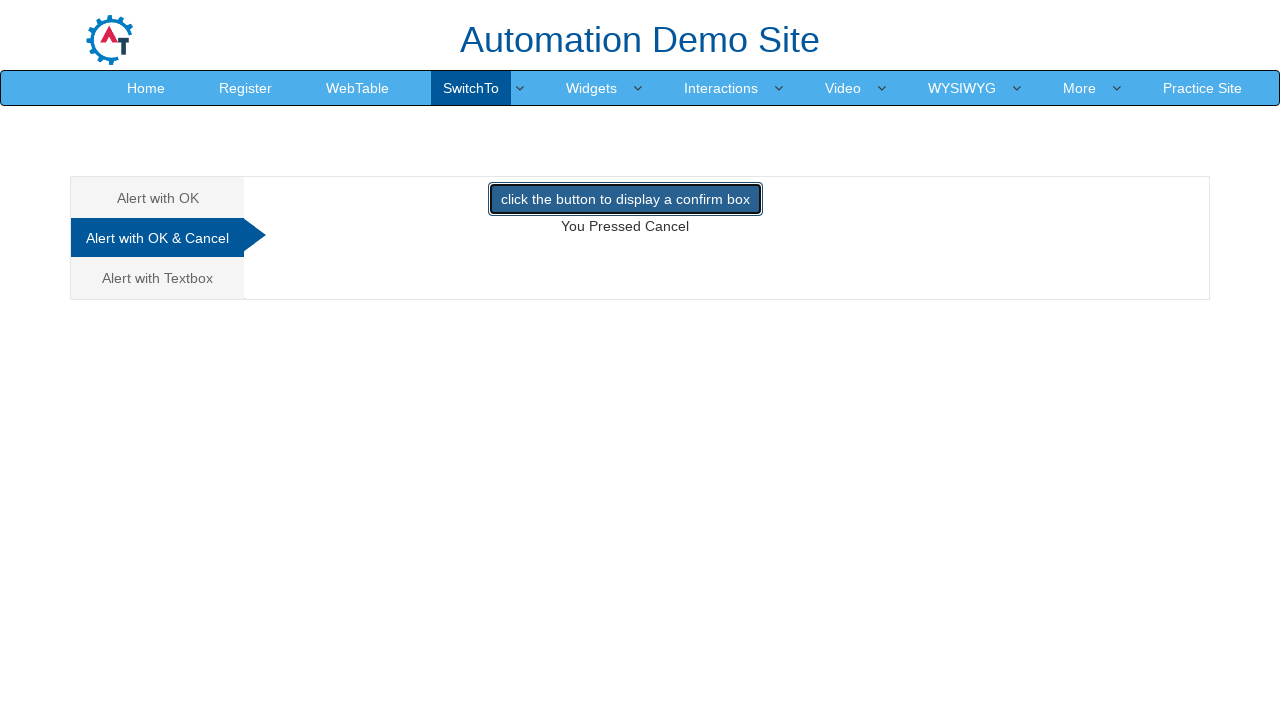

Verified that Cancel button was clicked
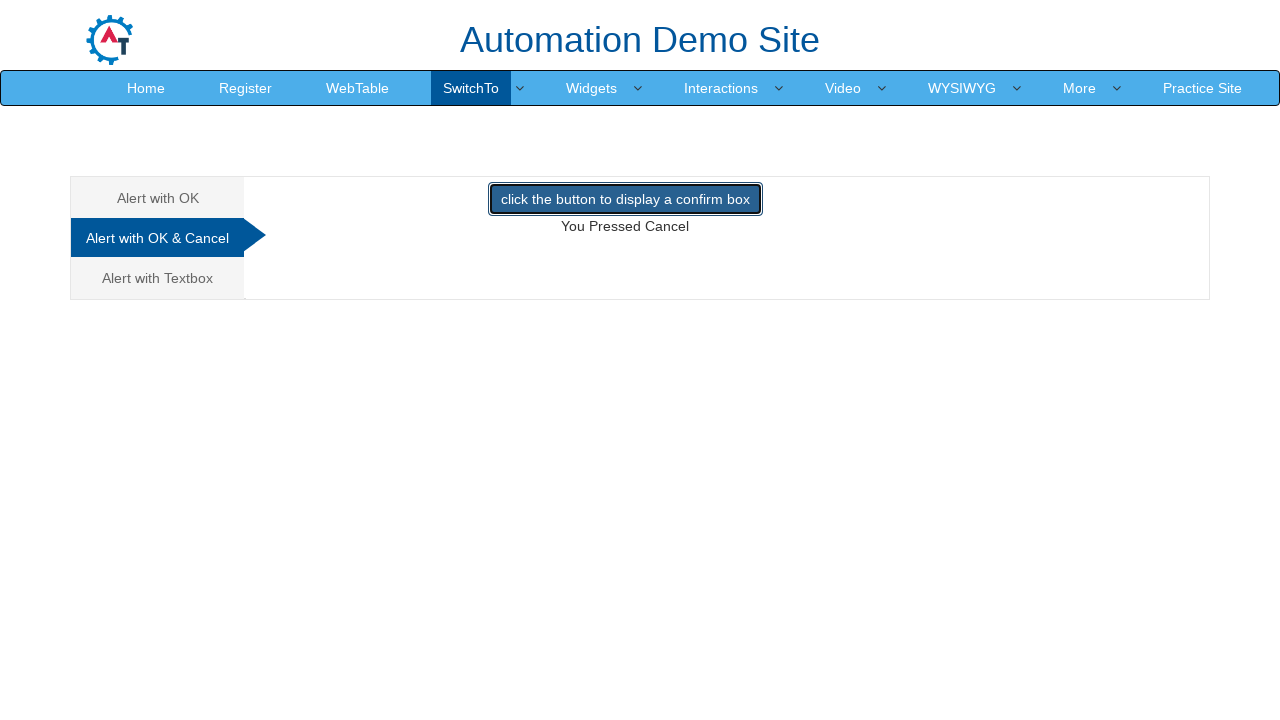

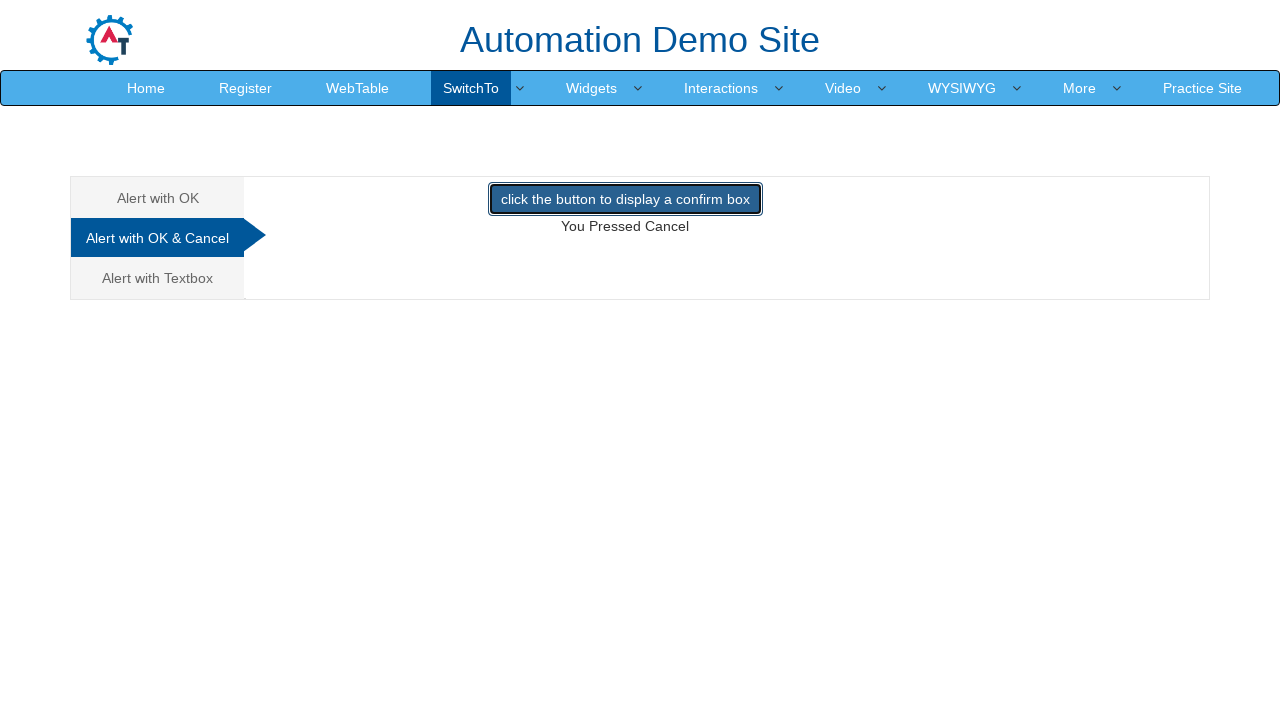